Tests handling a JavaScript confirm alert by clicking a button, accepting the confirmation dialog, and verifying the result message

Starting URL: https://the-internet.herokuapp.com/javascript_alerts

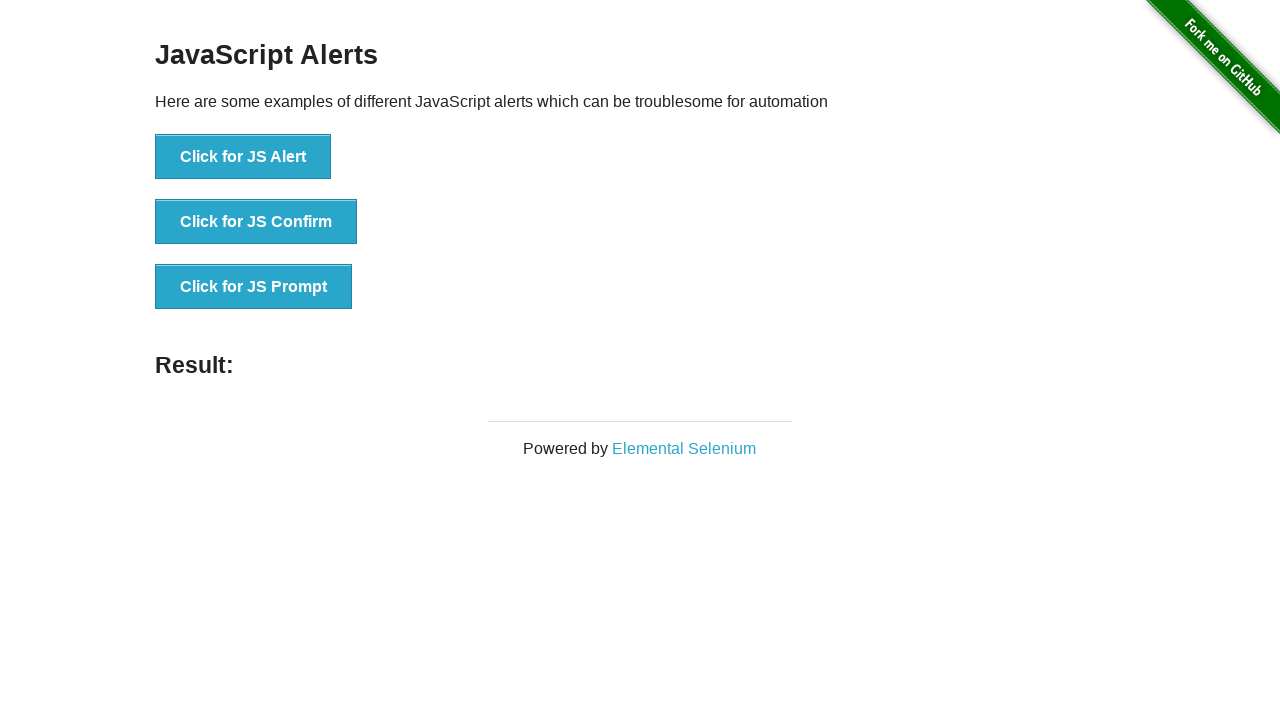

Set up dialog handler to accept confirm alerts
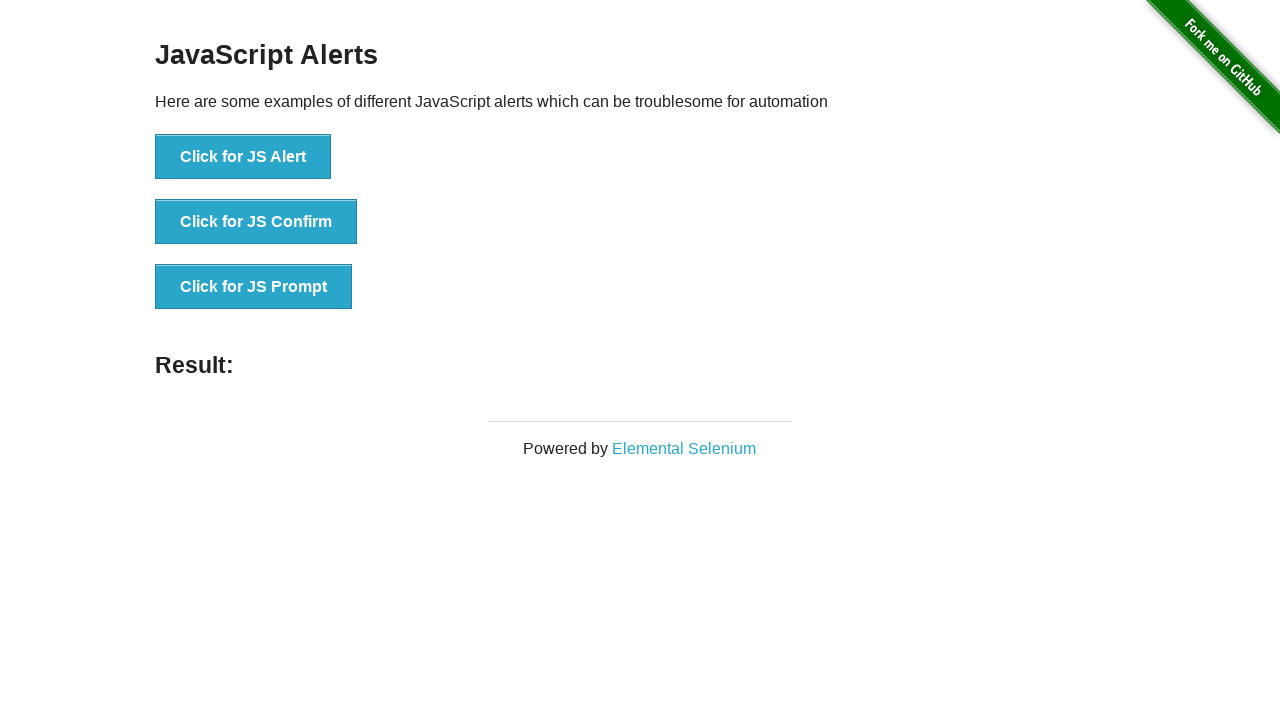

Clicked button to trigger confirm alert at (256, 222) on xpath=//button[@onclick='jsConfirm()']
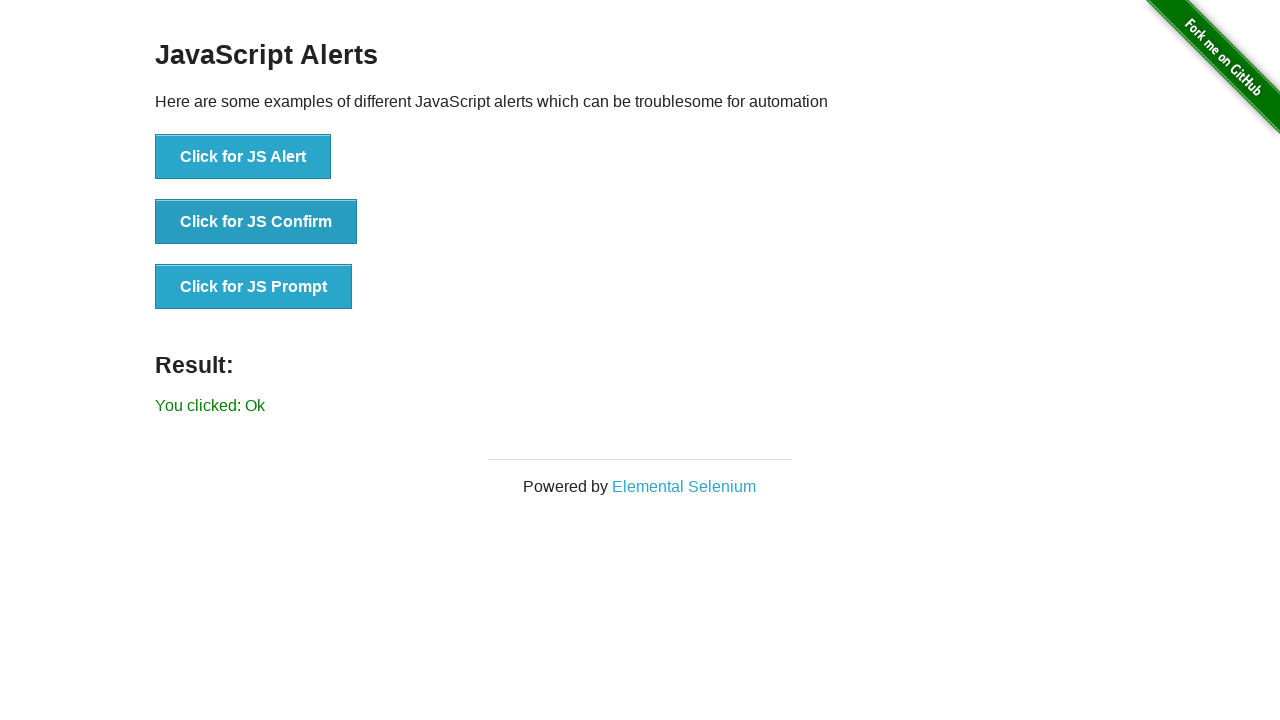

Waited for result message to appear
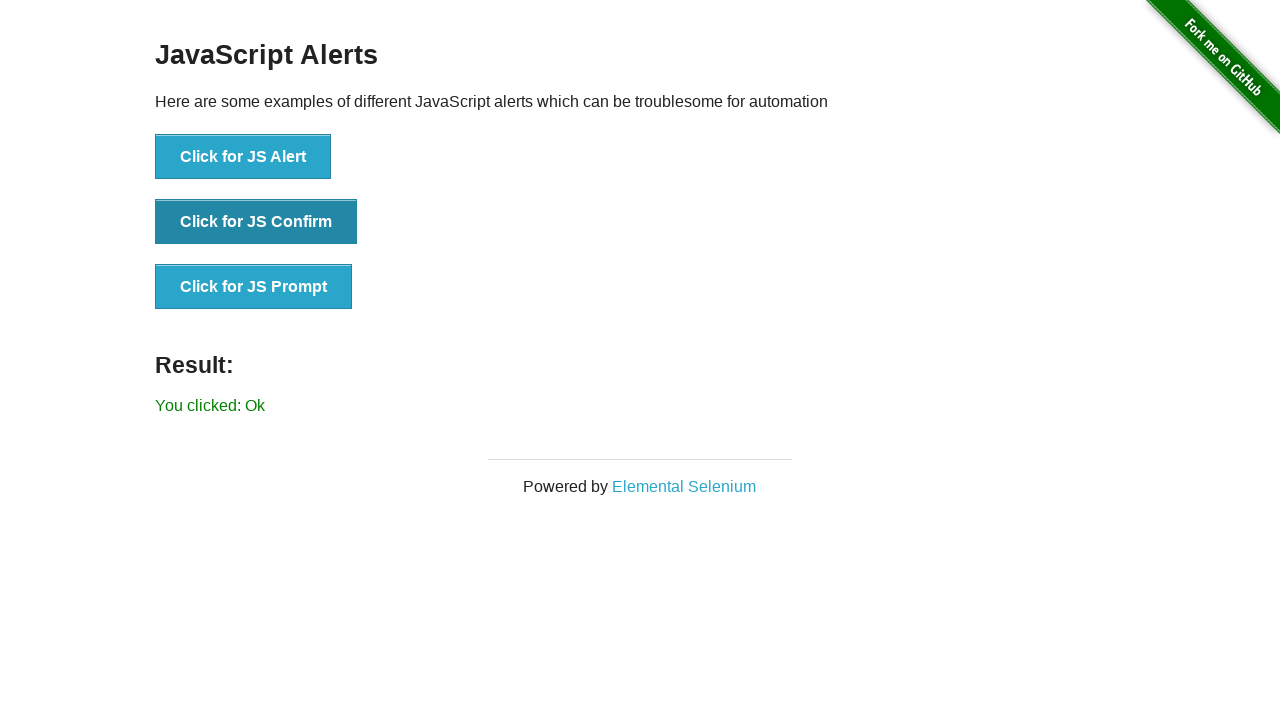

Retrieved result message text
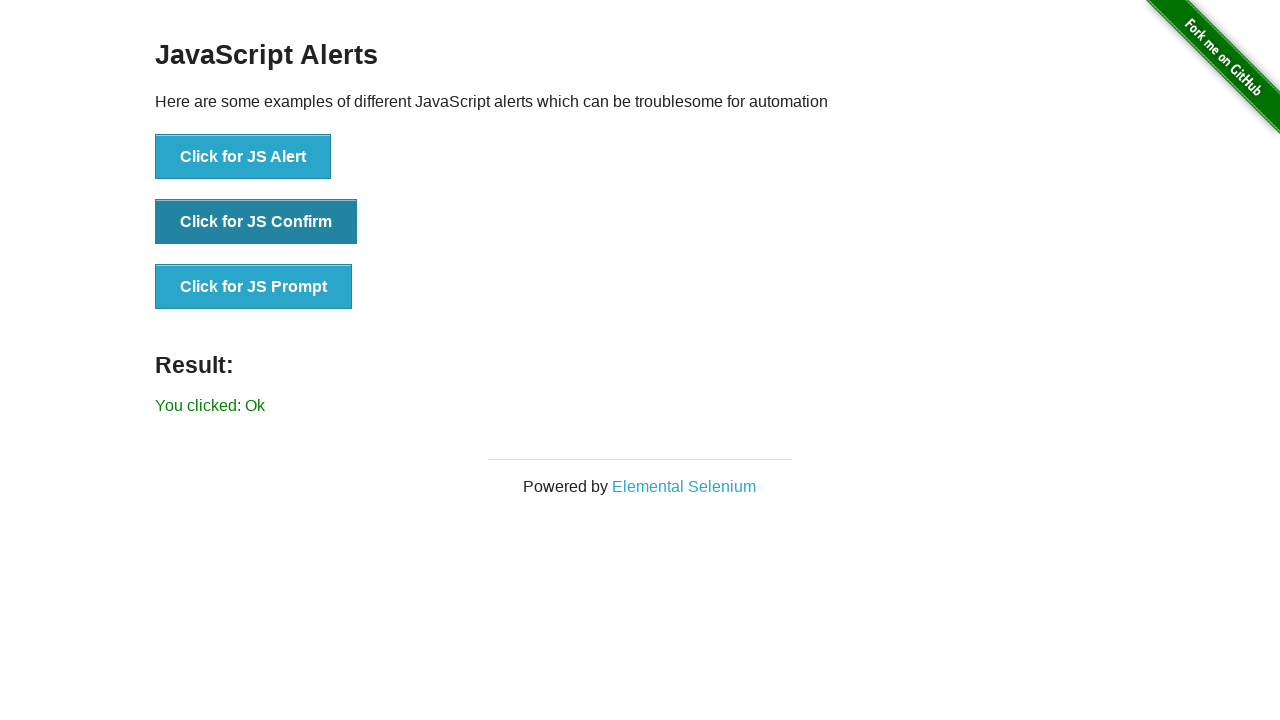

Verified result message is 'You clicked: Ok'
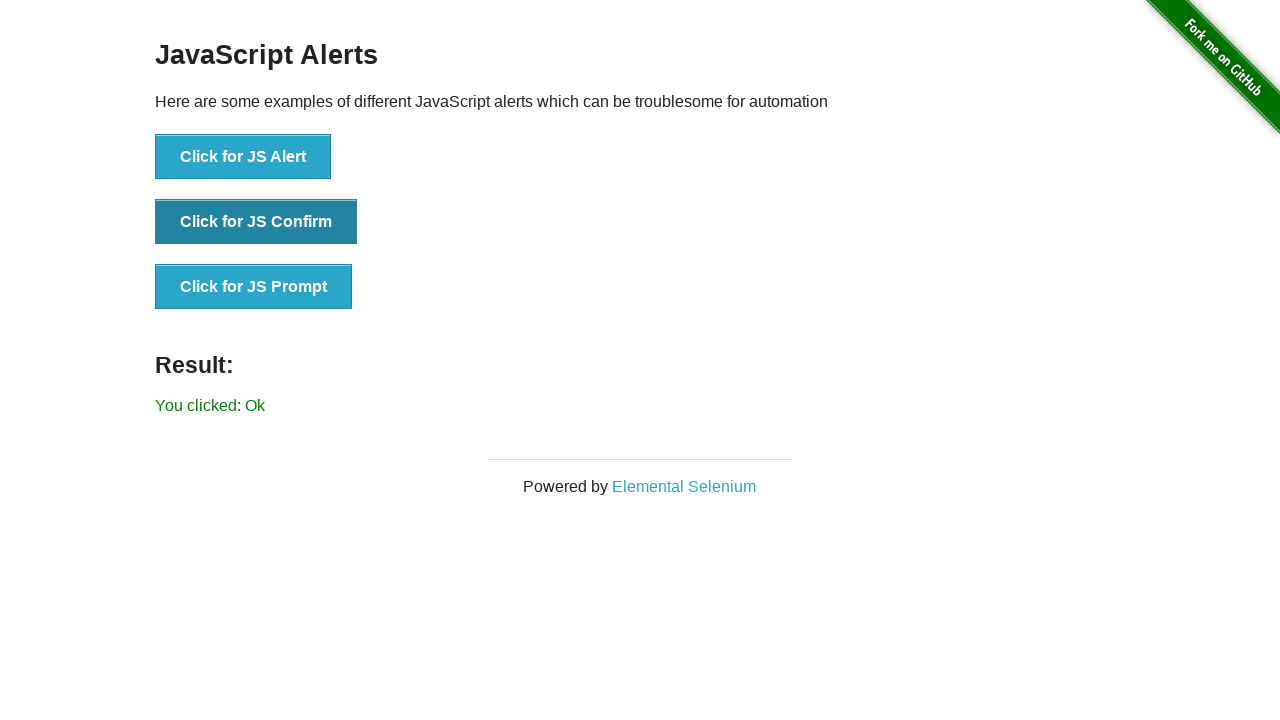

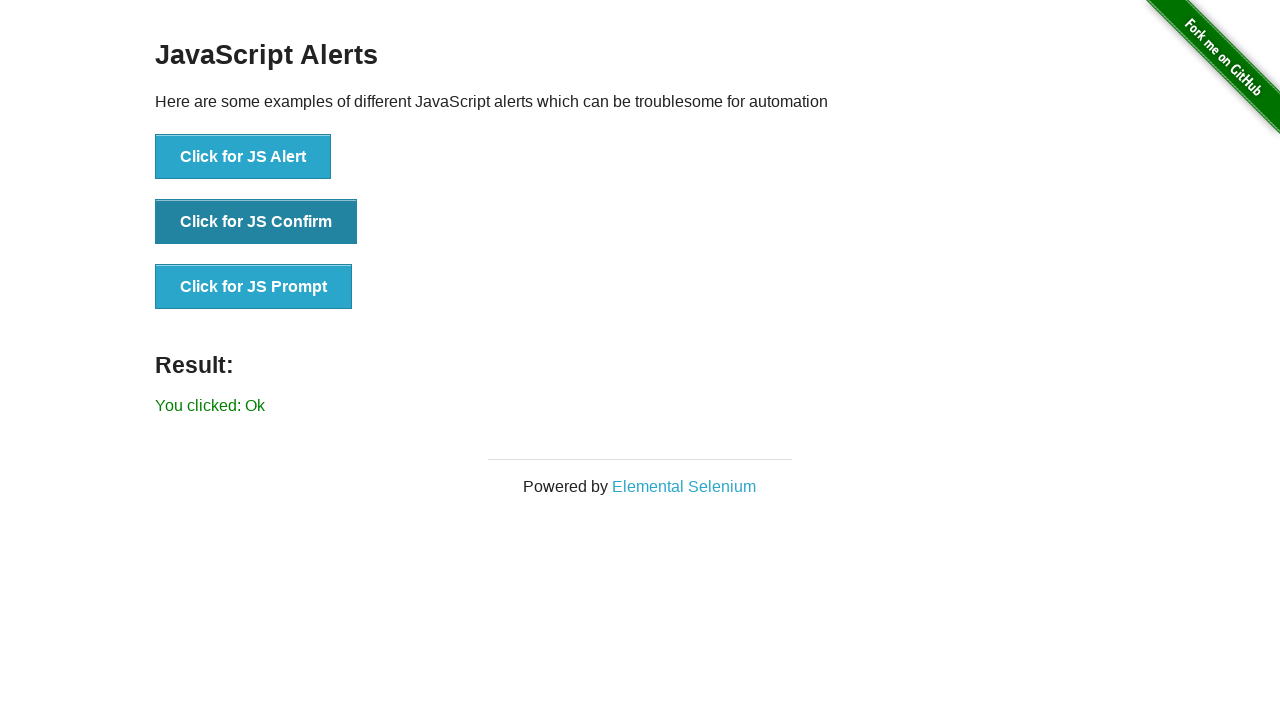